Navigates to TestLeaf website without using System.setProperty method

Starting URL: https://www.testleaf.com

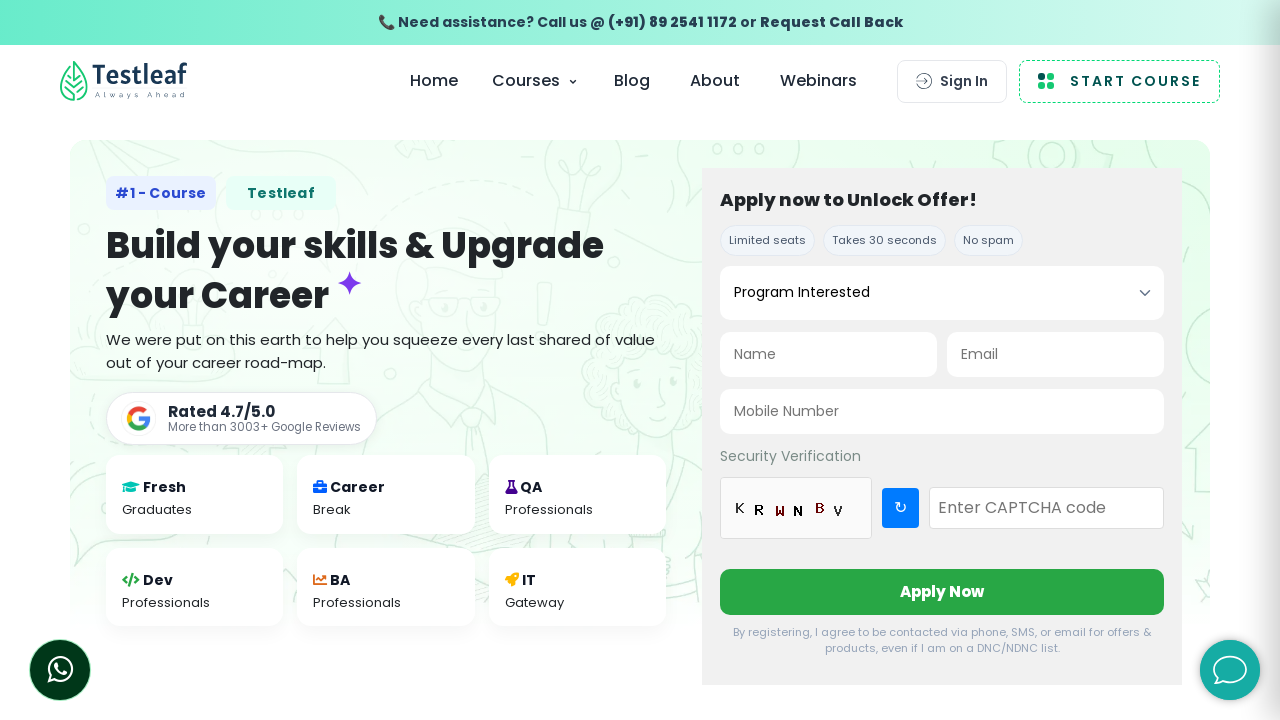

Navigated to TestLeaf website at https://www.testleaf.com without using System.setProperty
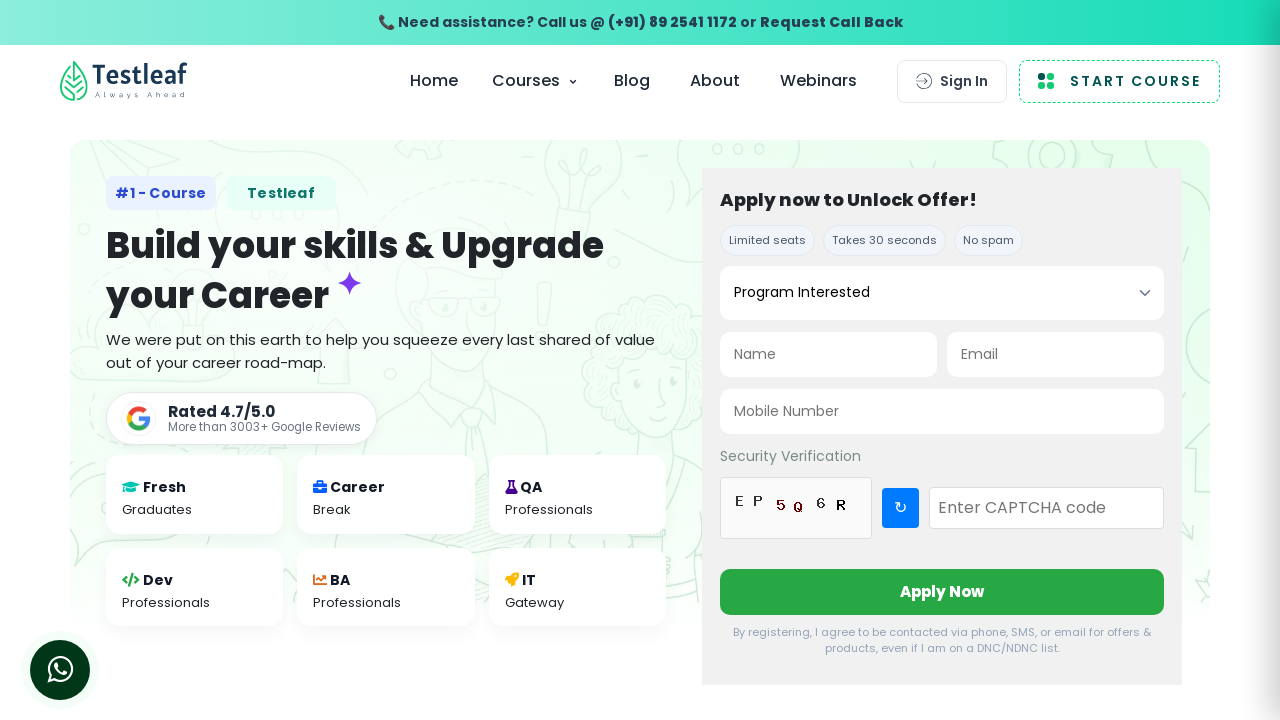

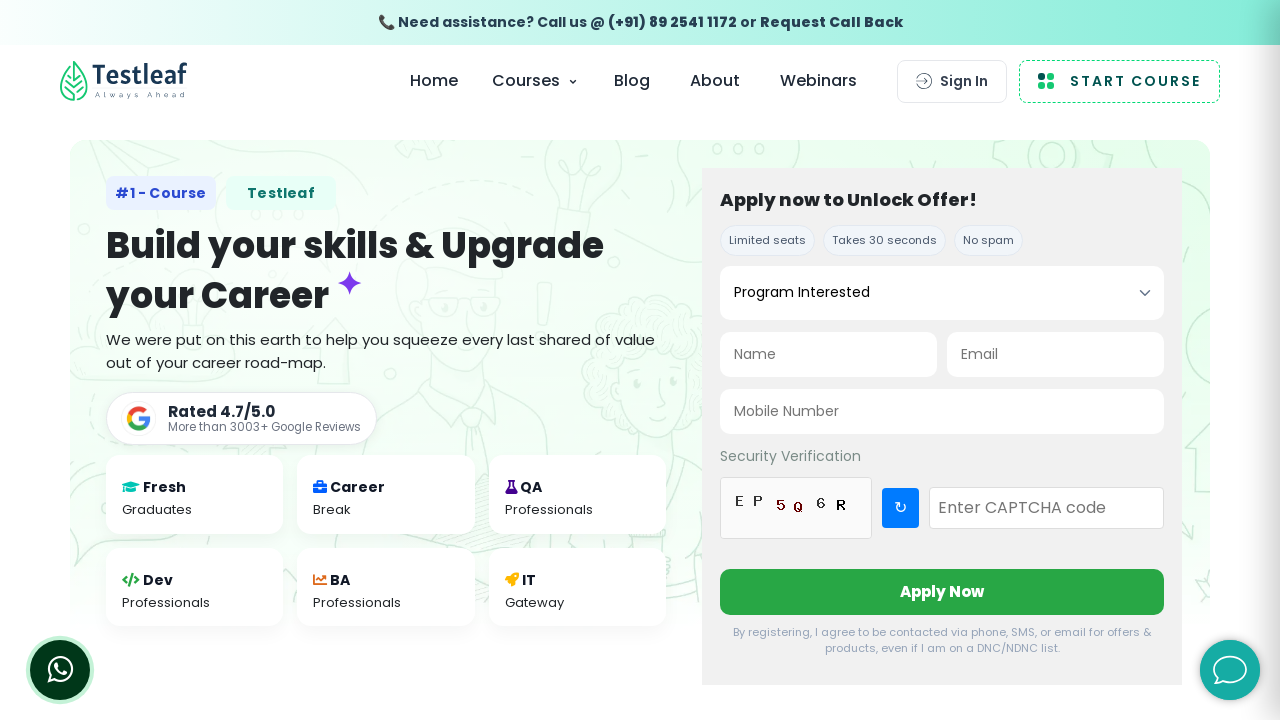